Tests simple alert functionality by clicking a button to trigger an alert, verifying the alert text, and accepting it

Starting URL: https://training-support.net/webelements/alerts

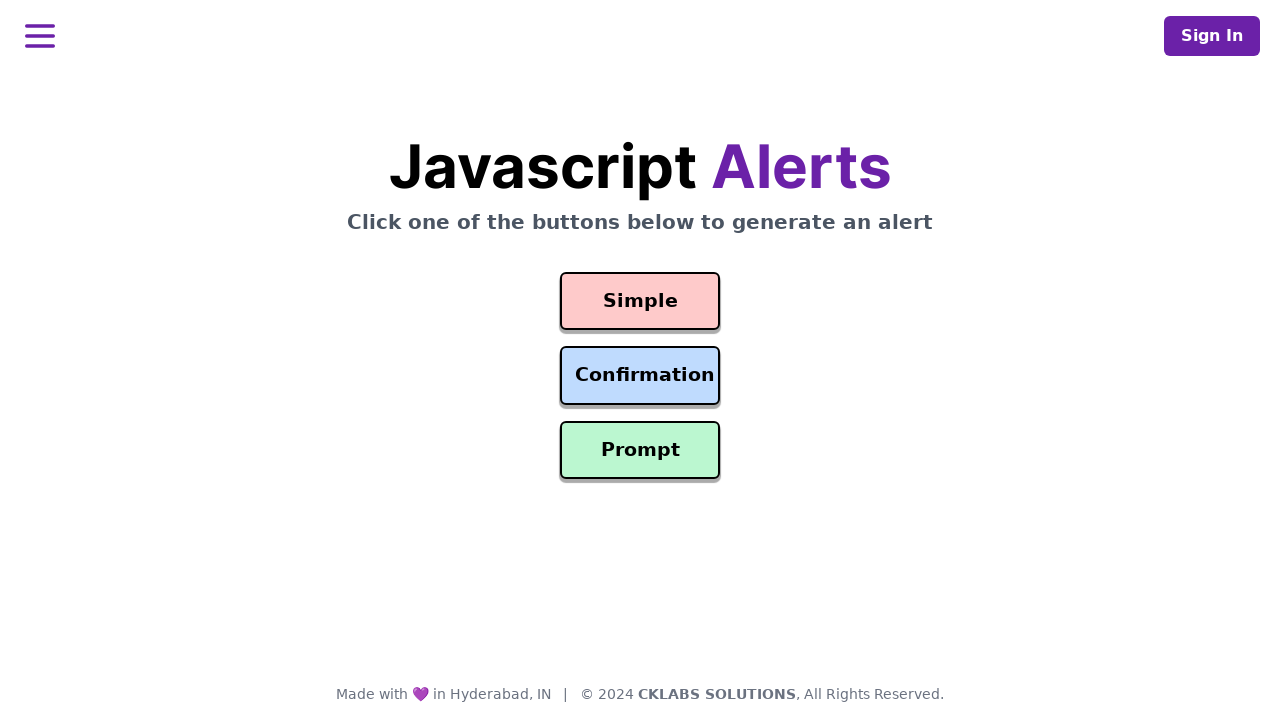

Clicked button to trigger simple alert at (640, 301) on #simple
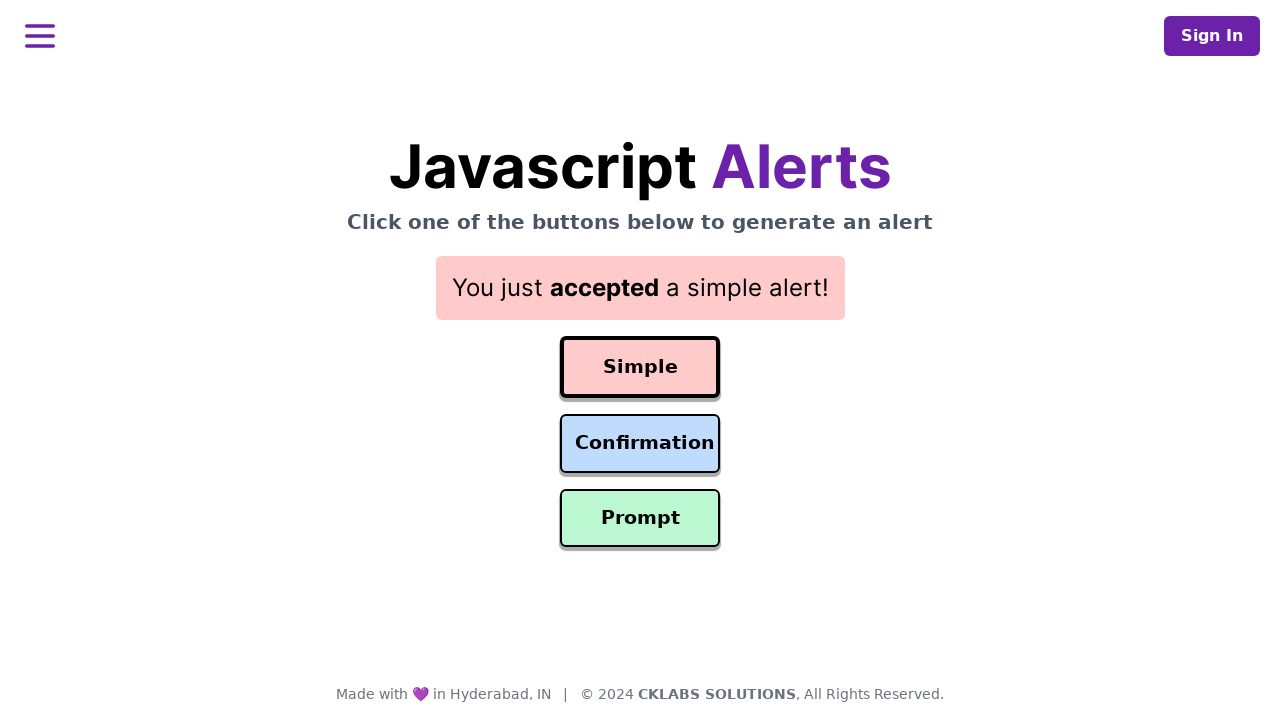

Set up dialog handler to accept alert
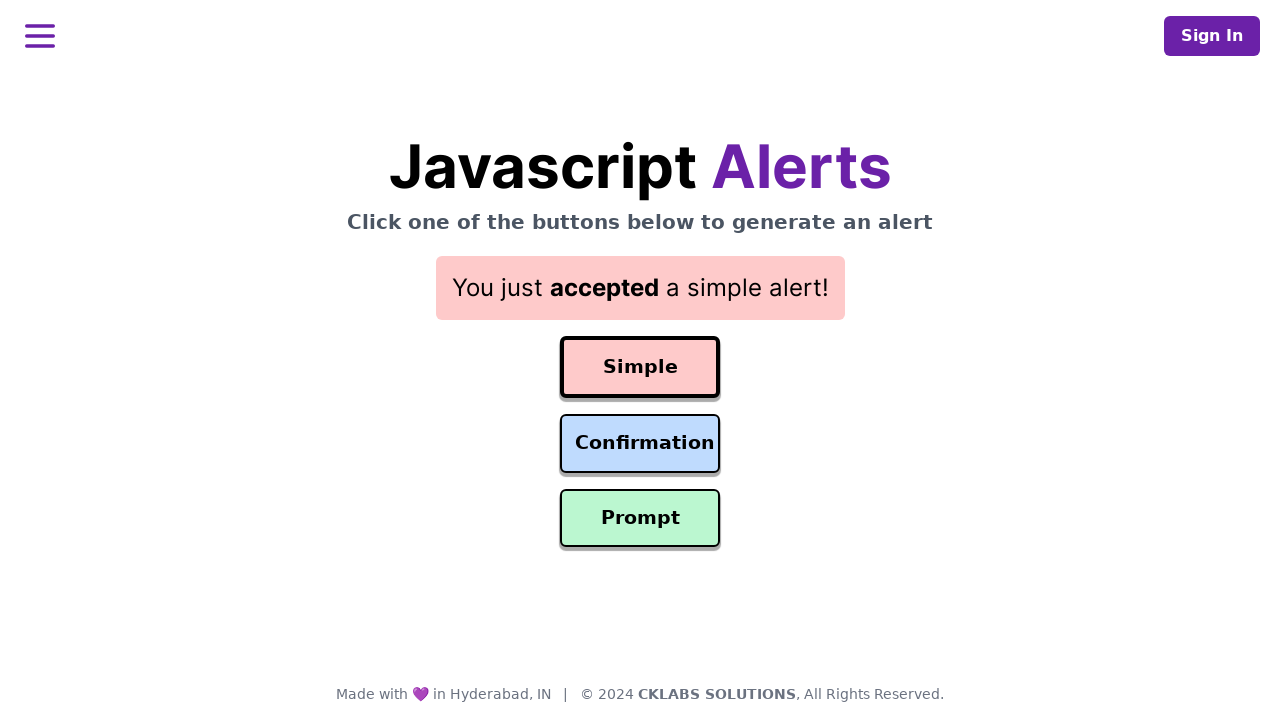

Waited for alert to be handled
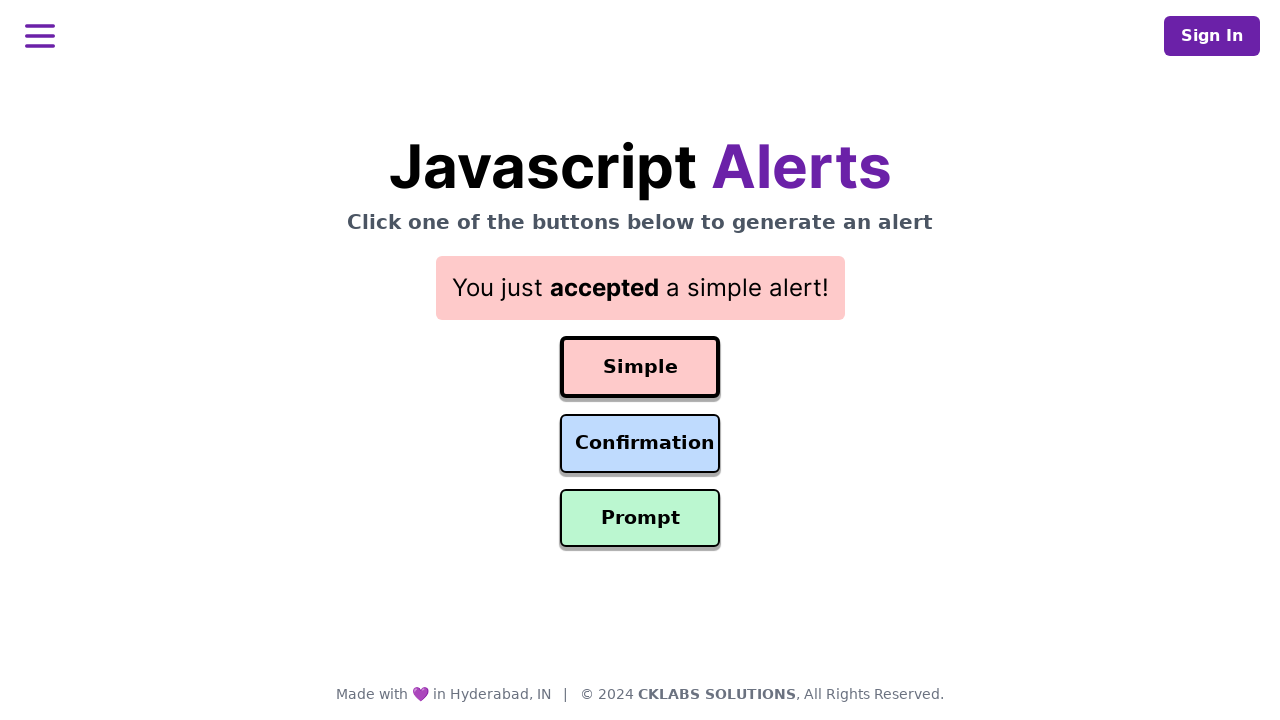

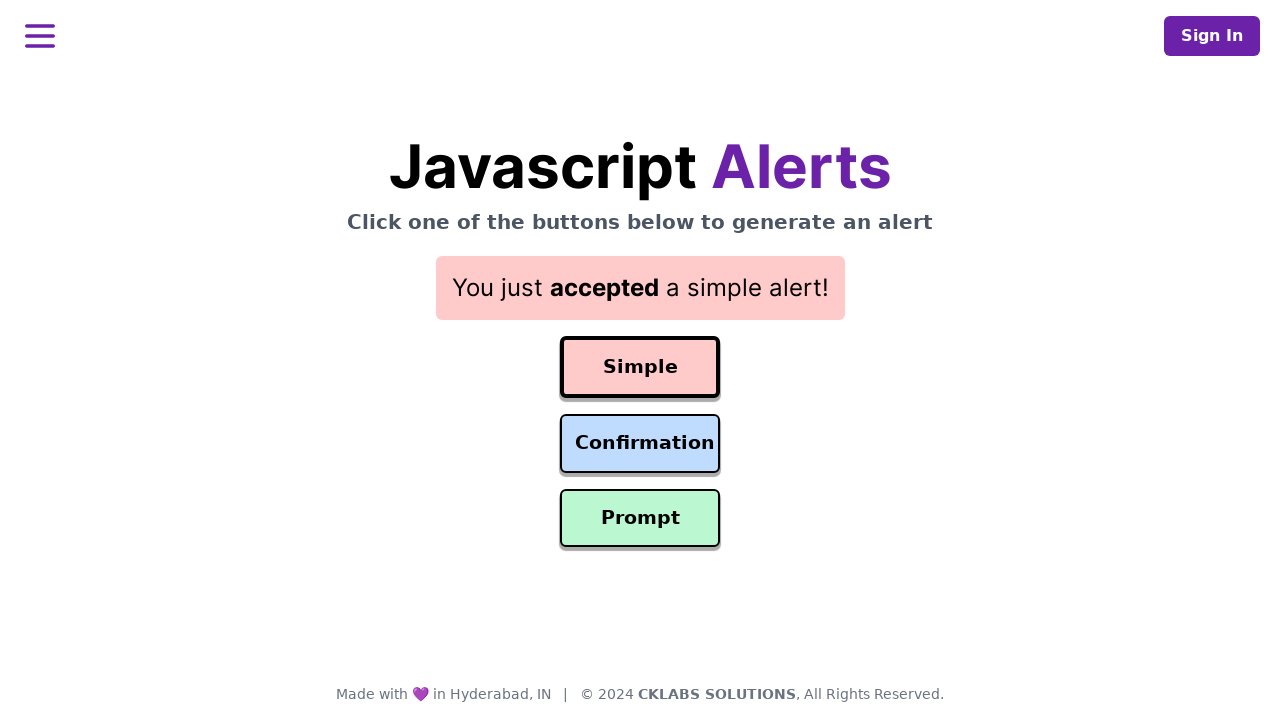